Tests dark mode toggle functionality and verifies it persists after page reload

Starting URL: https://estatewise.vercel.app/charts

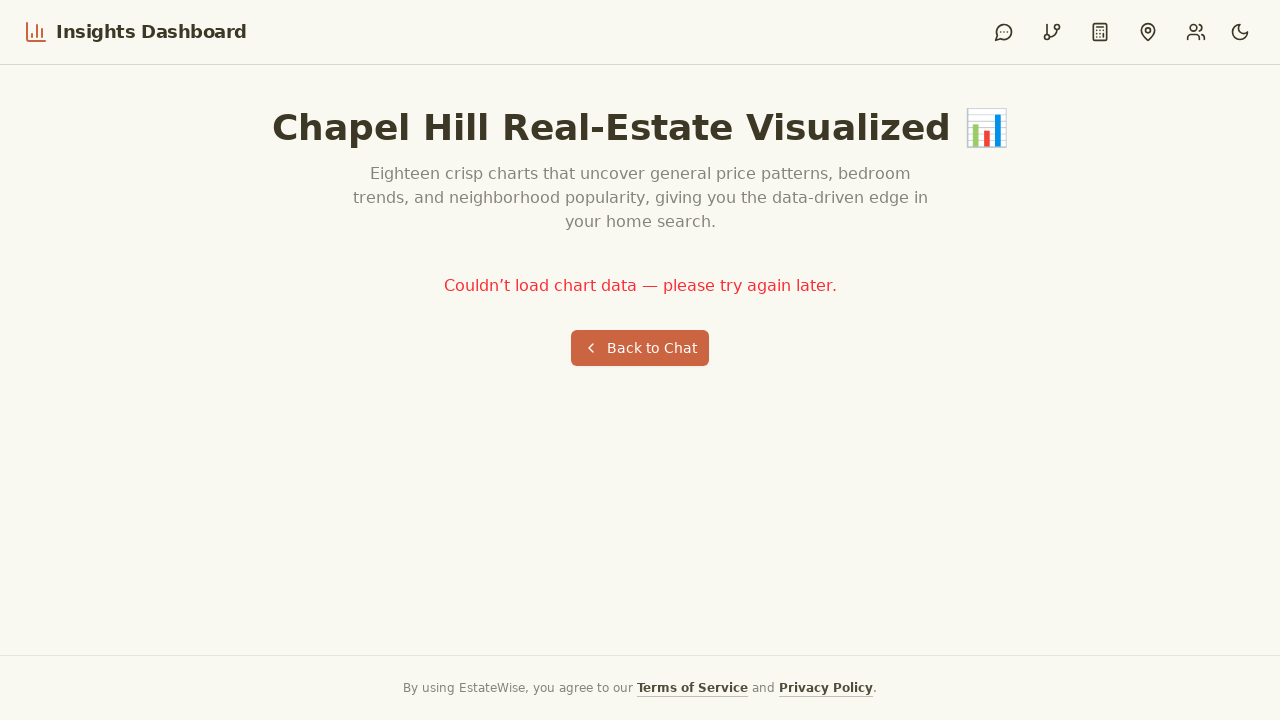

Clicked dark mode toggle button at (1240, 32) on button[aria-label="Toggle theme"]
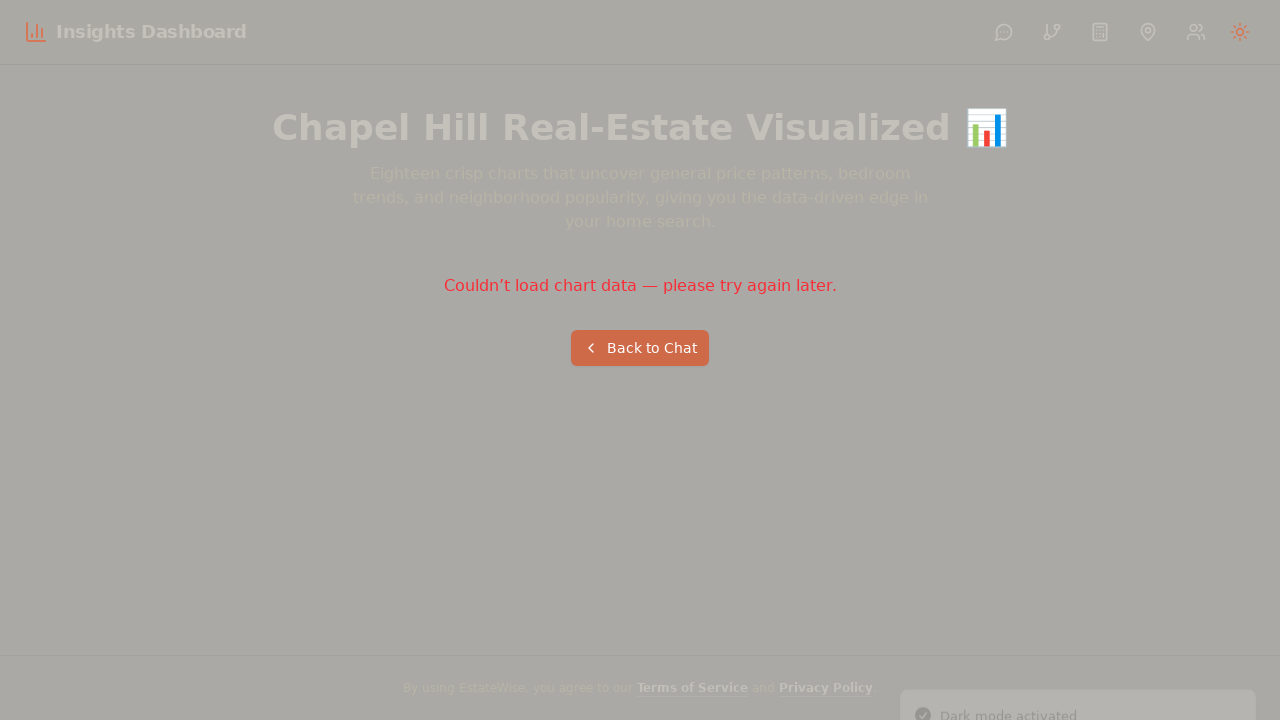

Dark mode class applied to html element
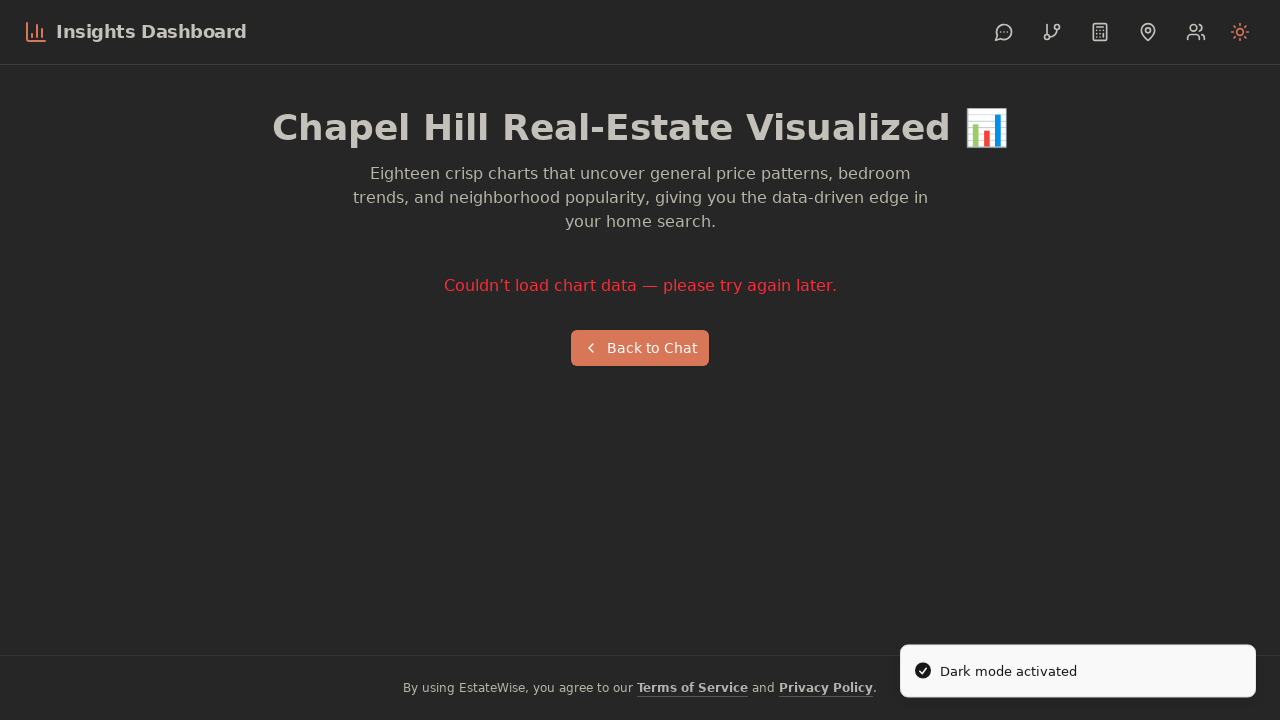

Reloaded page to test dark mode persistence
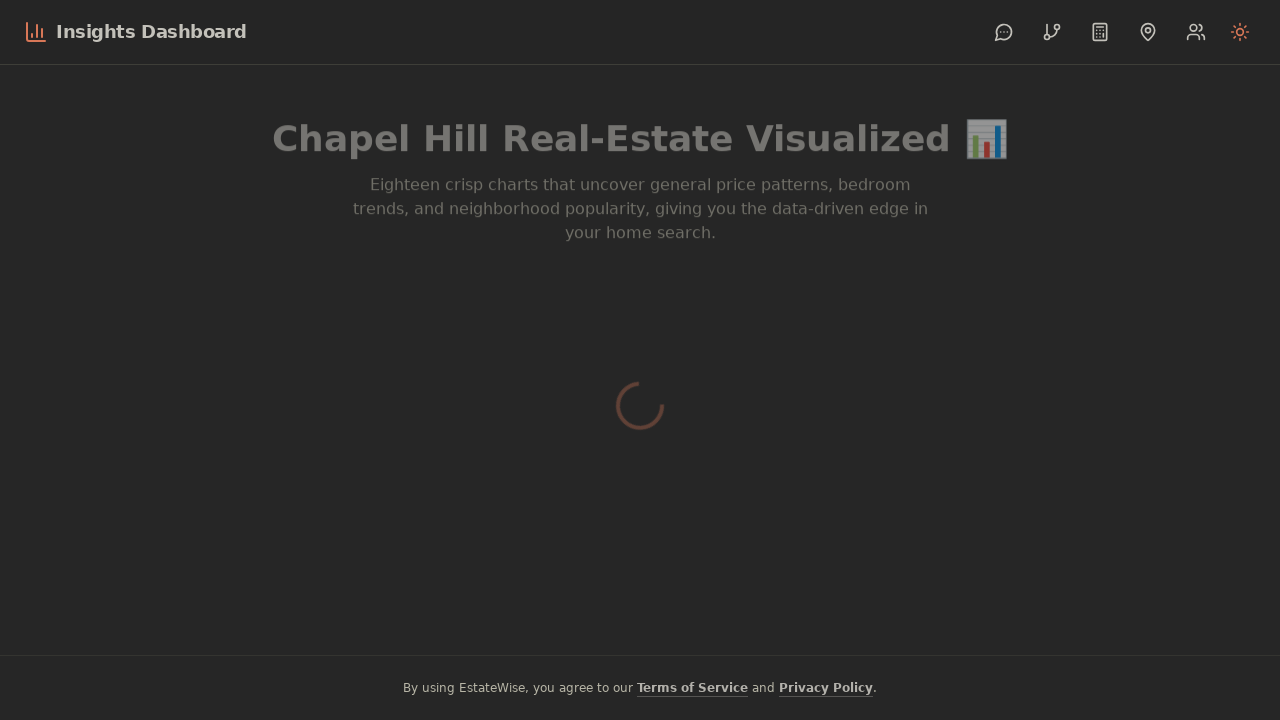

Dark mode persists after page reload
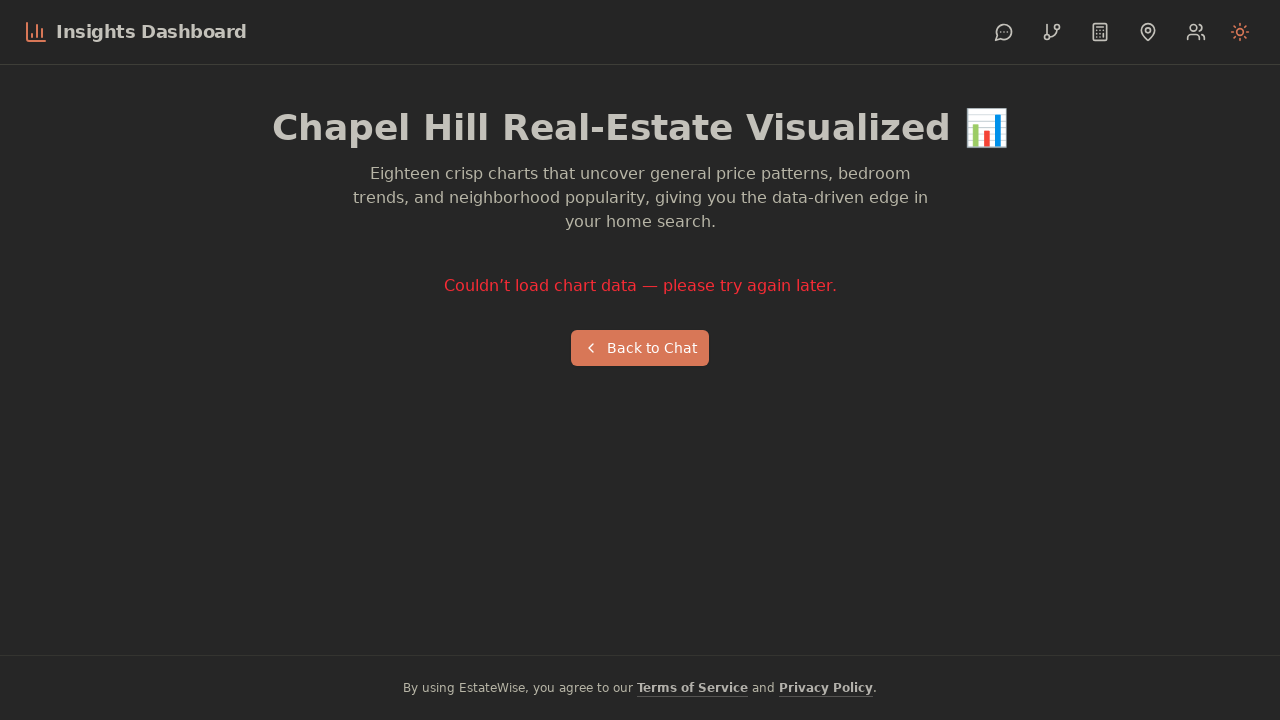

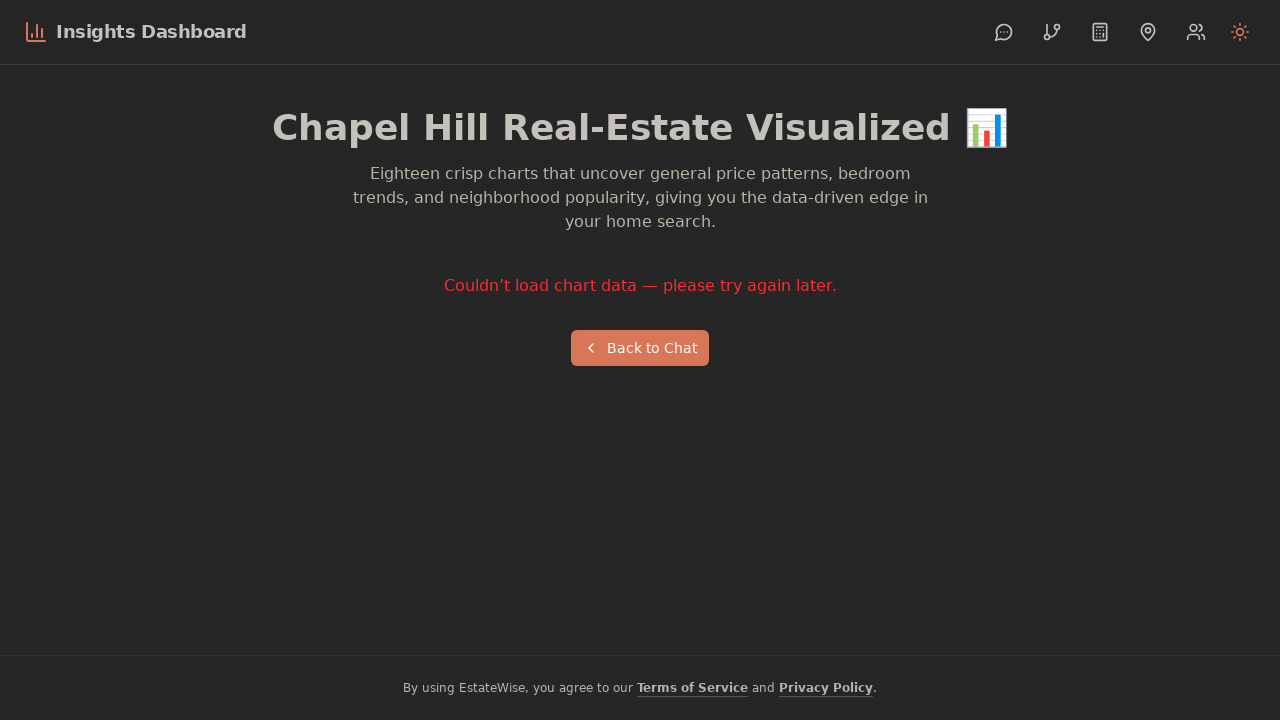